Tests DOM manipulation by using JavaScript evaluation to change the text content of a title element on the page

Starting URL: https://nikita-filonov.github.io/qa-automation-engineer-ui-course/#/auth/login

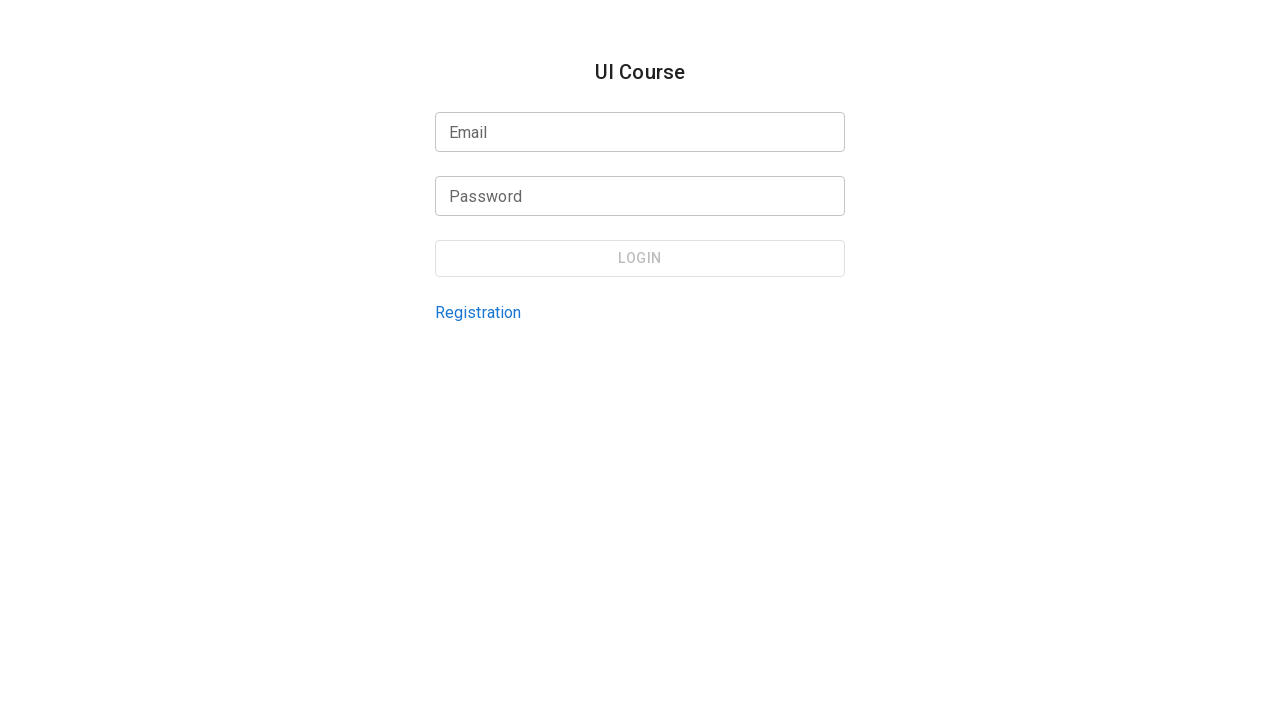

Used JavaScript to change title element text content to 'New Text'
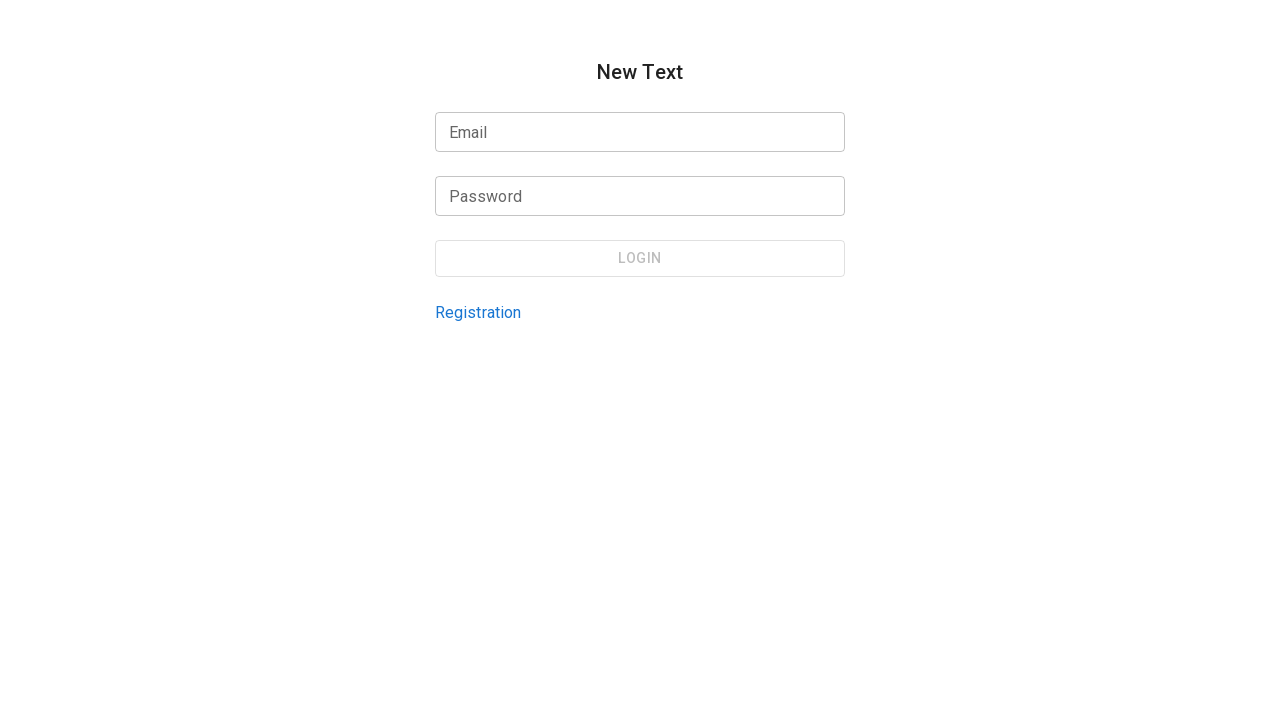

Verified that title element text content was successfully changed to 'New Text'
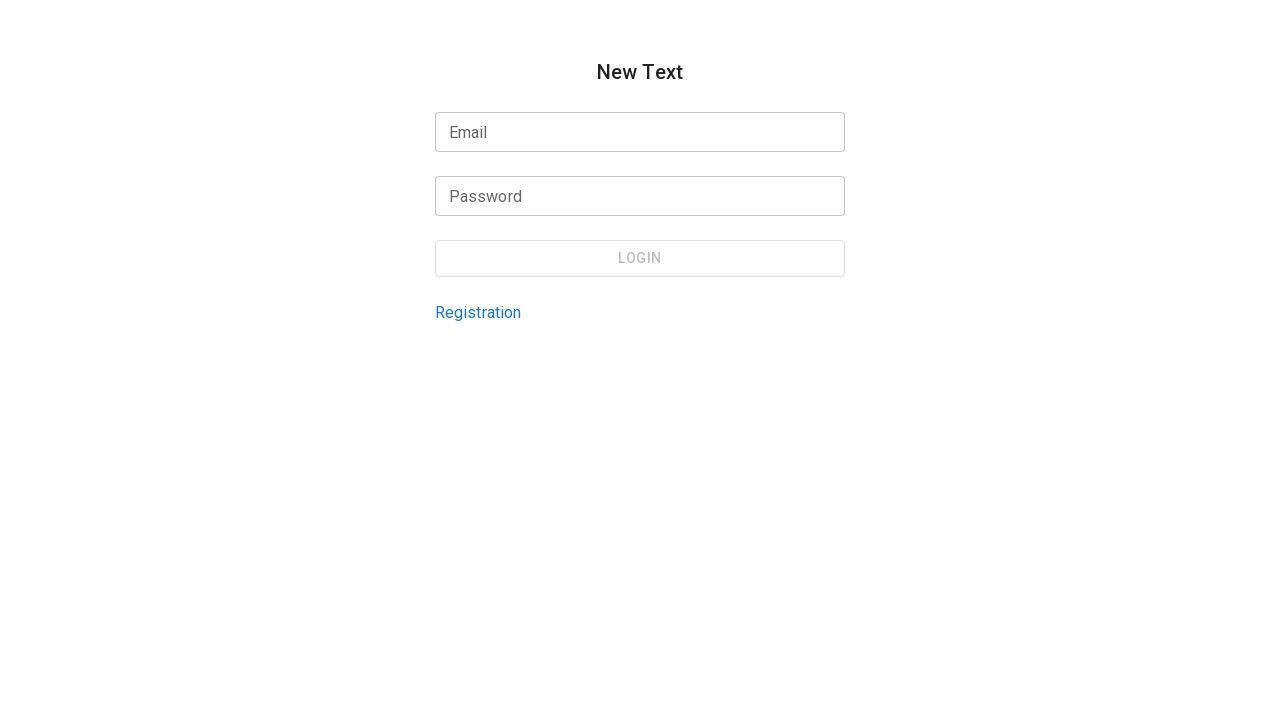

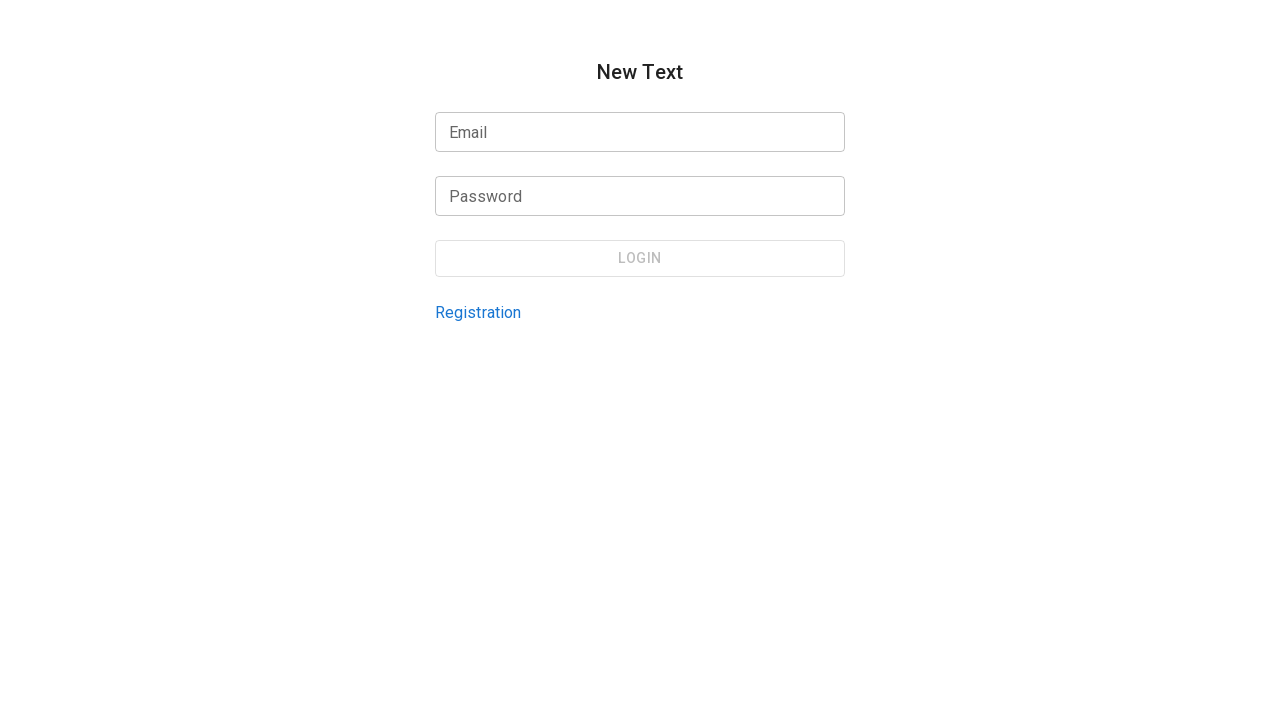